Tests the add/remove elements functionality by clicking the "Add Element" button 5 times and verifying that 5 delete buttons are created

Starting URL: http://the-internet.herokuapp.com/add_remove_elements/

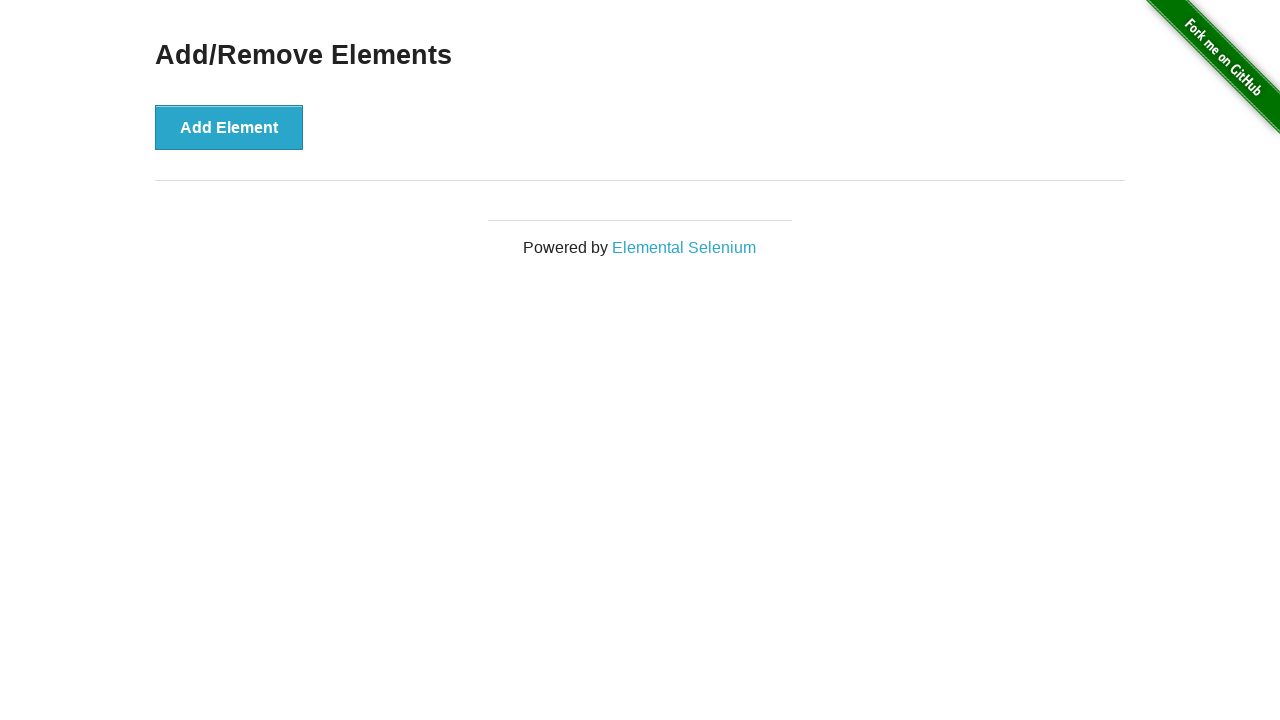

Clicked 'Add Element' button at (229, 127) on button[onclick='addElement()']
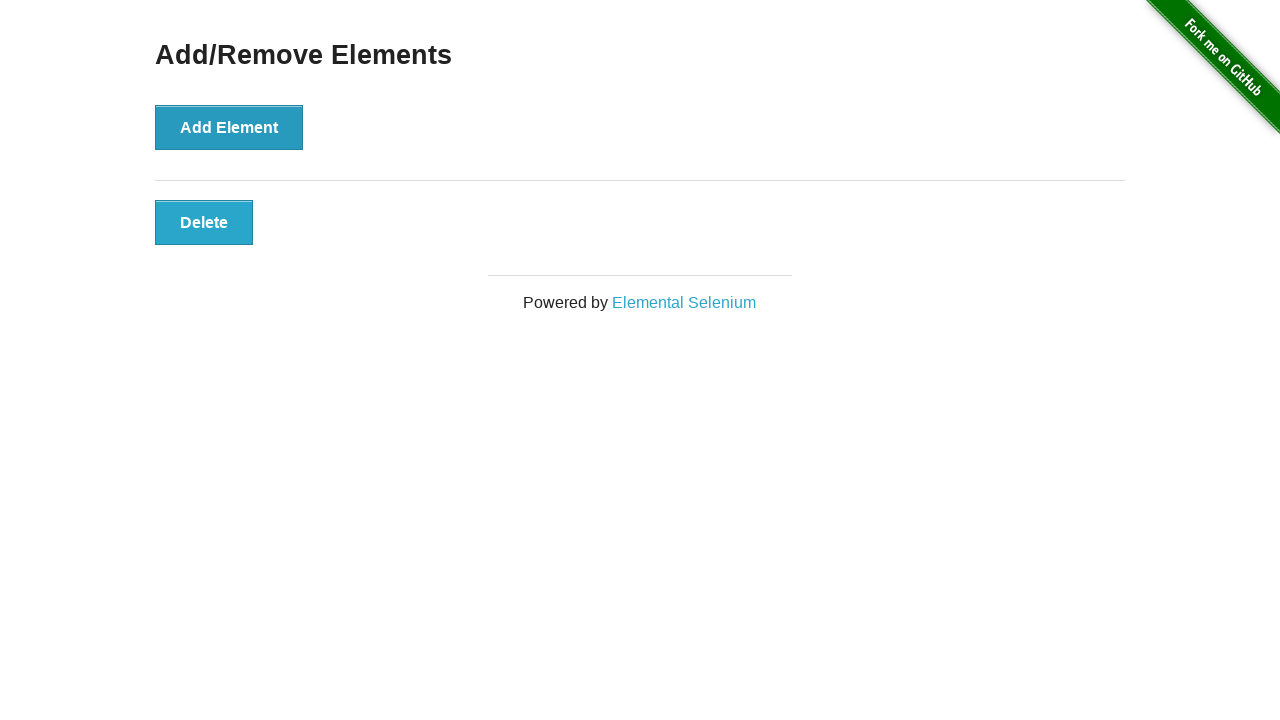

Clicked 'Add Element' button at (229, 127) on button[onclick='addElement()']
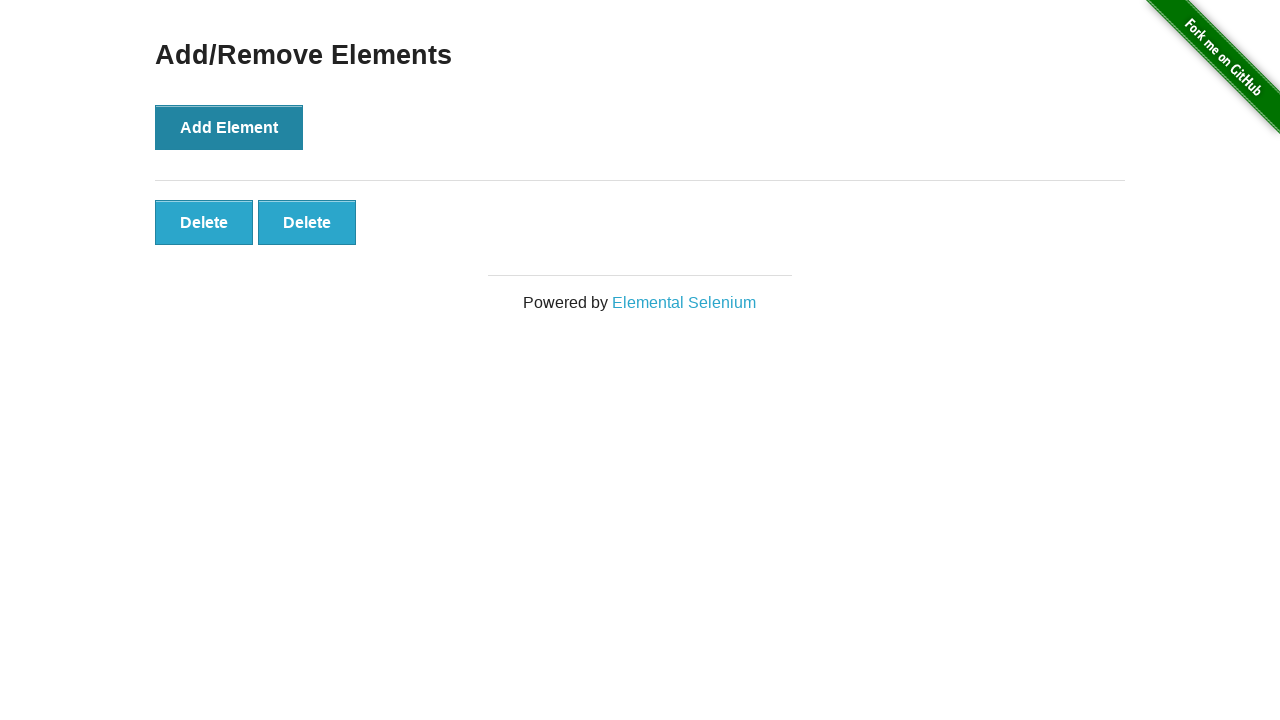

Clicked 'Add Element' button at (229, 127) on button[onclick='addElement()']
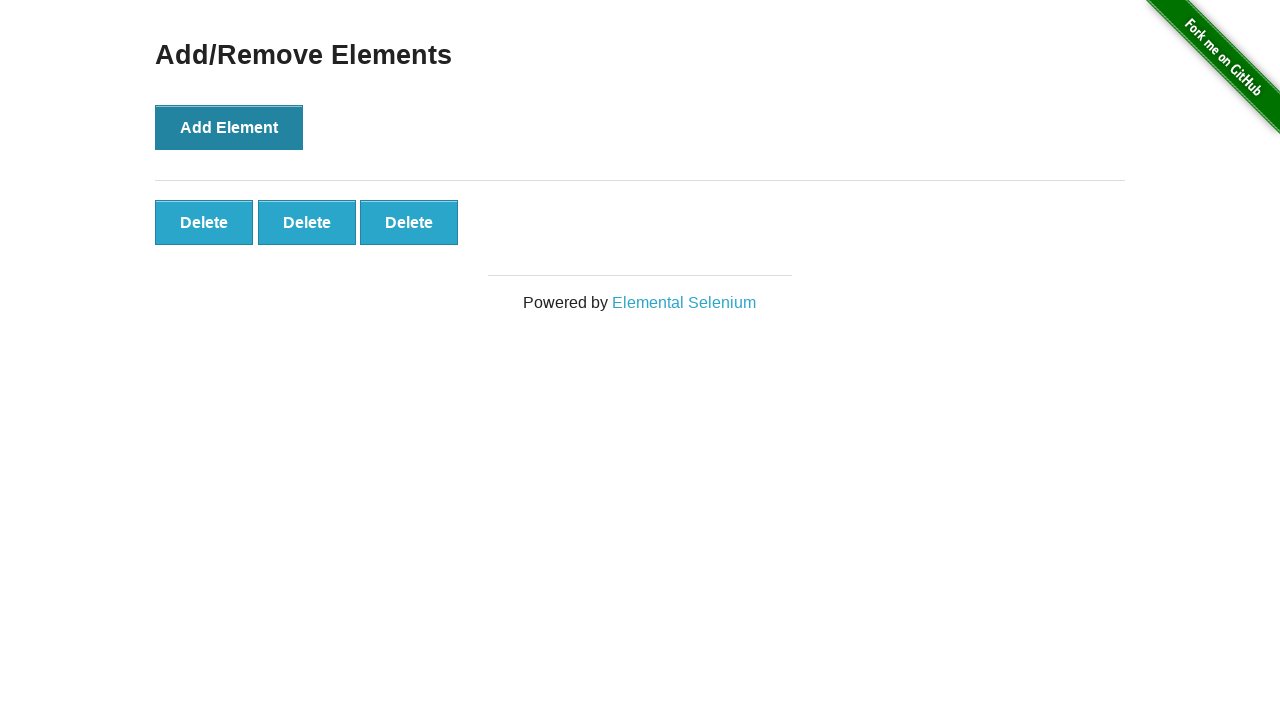

Clicked 'Add Element' button at (229, 127) on button[onclick='addElement()']
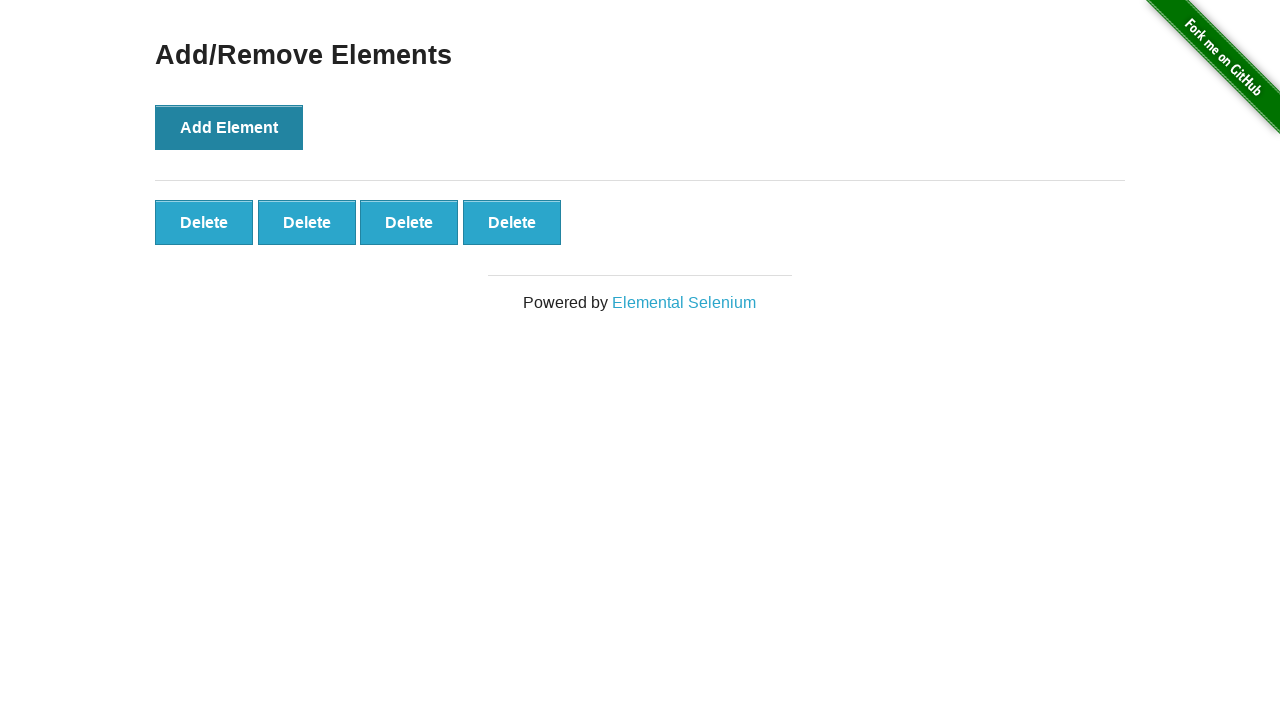

Clicked 'Add Element' button at (229, 127) on button[onclick='addElement()']
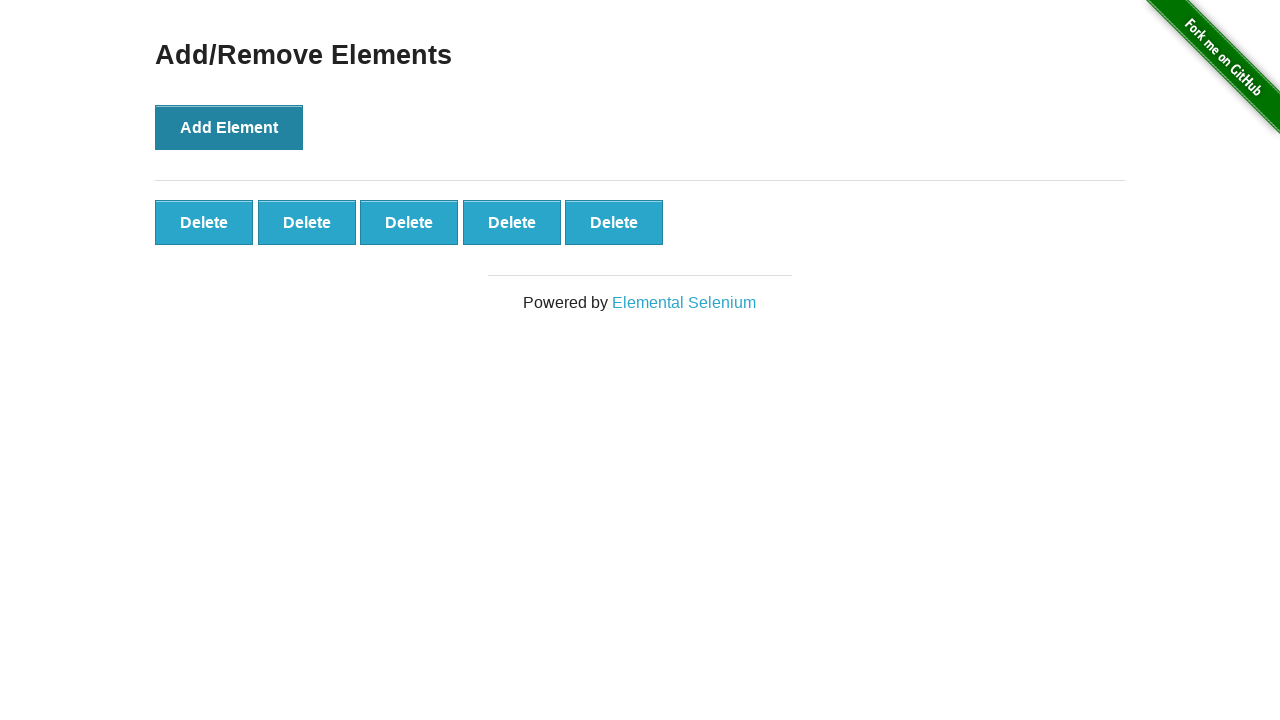

Verified that delete buttons have appeared after adding 5 elements
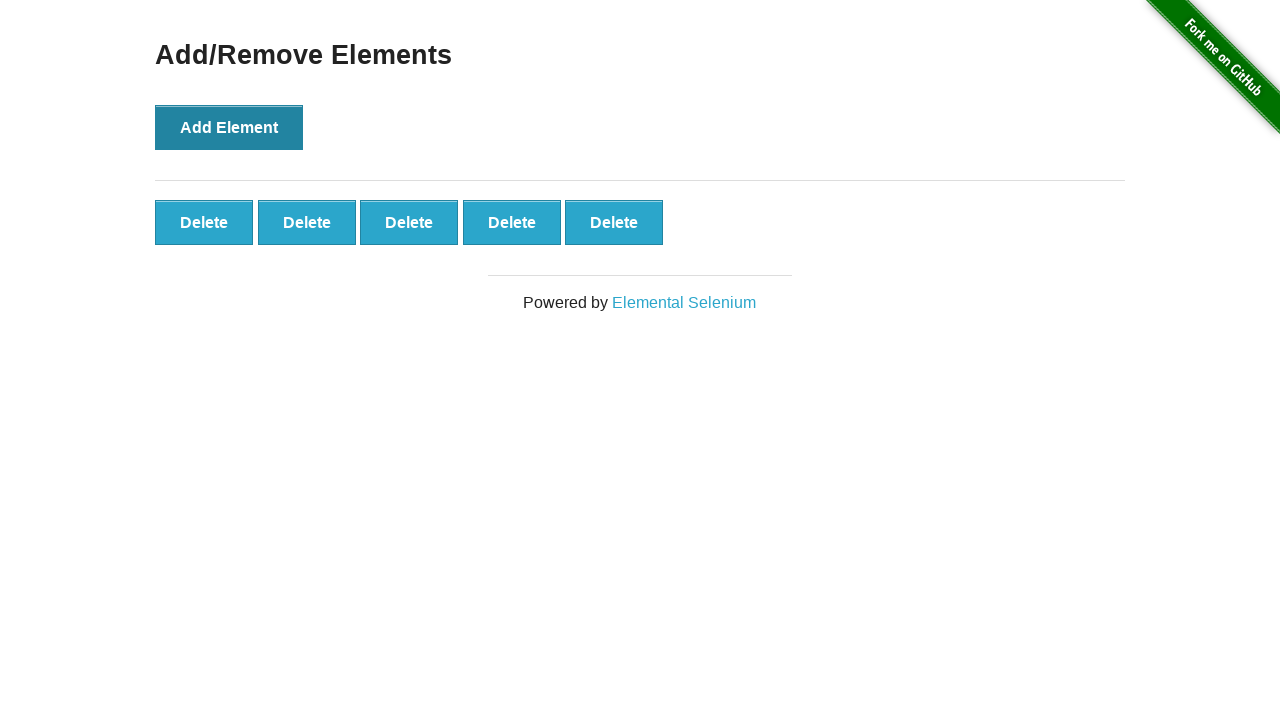

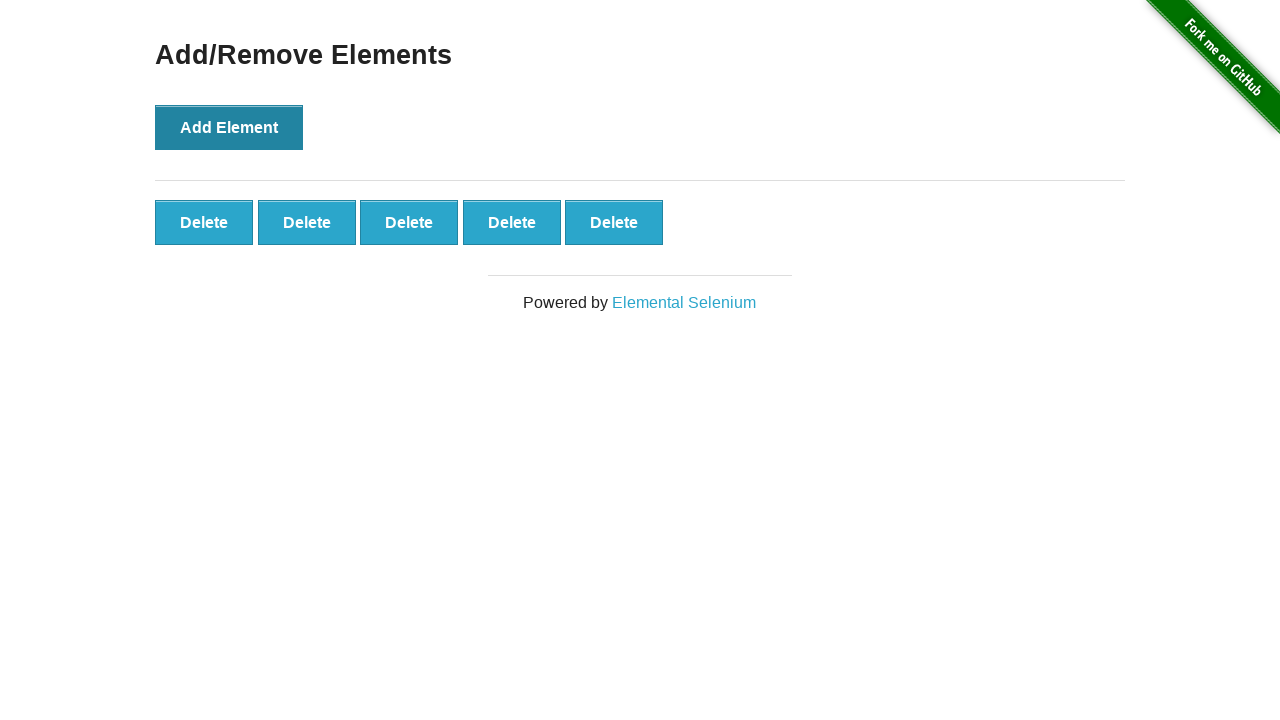